Tests the search functionality on Labirint.ru bookstore website by entering a search term and submitting the search form

Starting URL: https://www.labirint.ru/

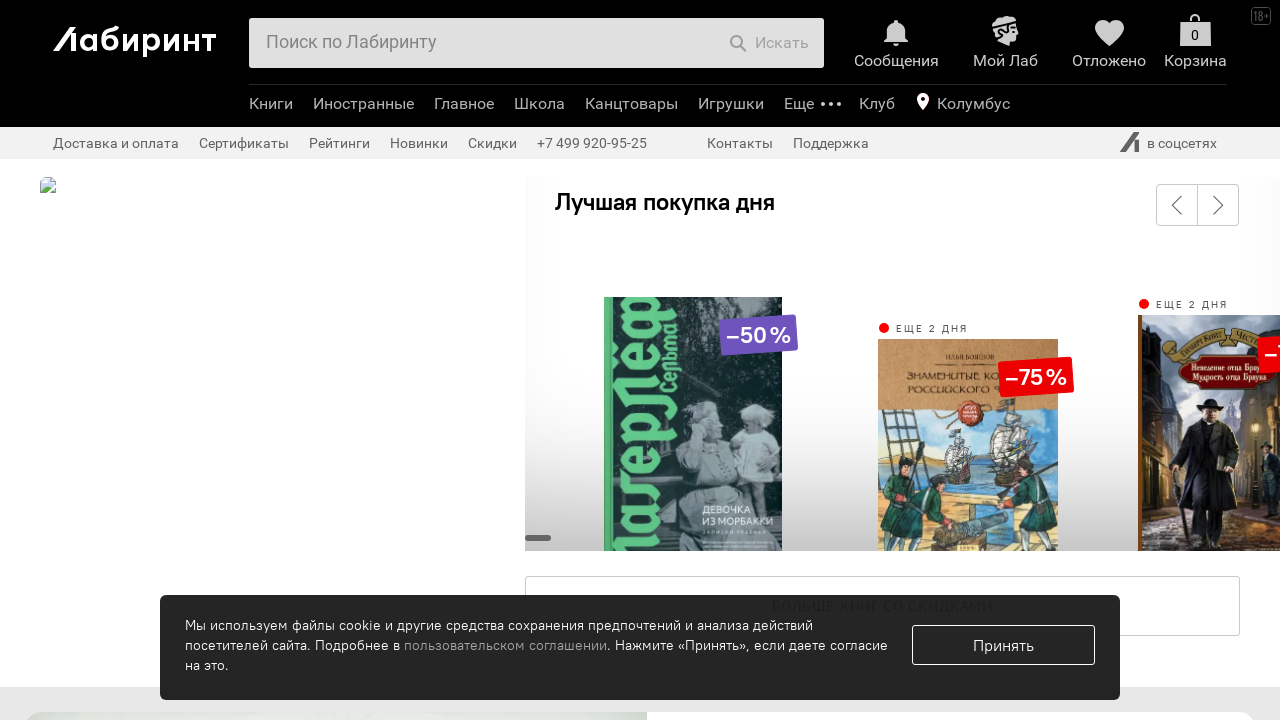

Filled search field with 'Python программирование' on #search-field
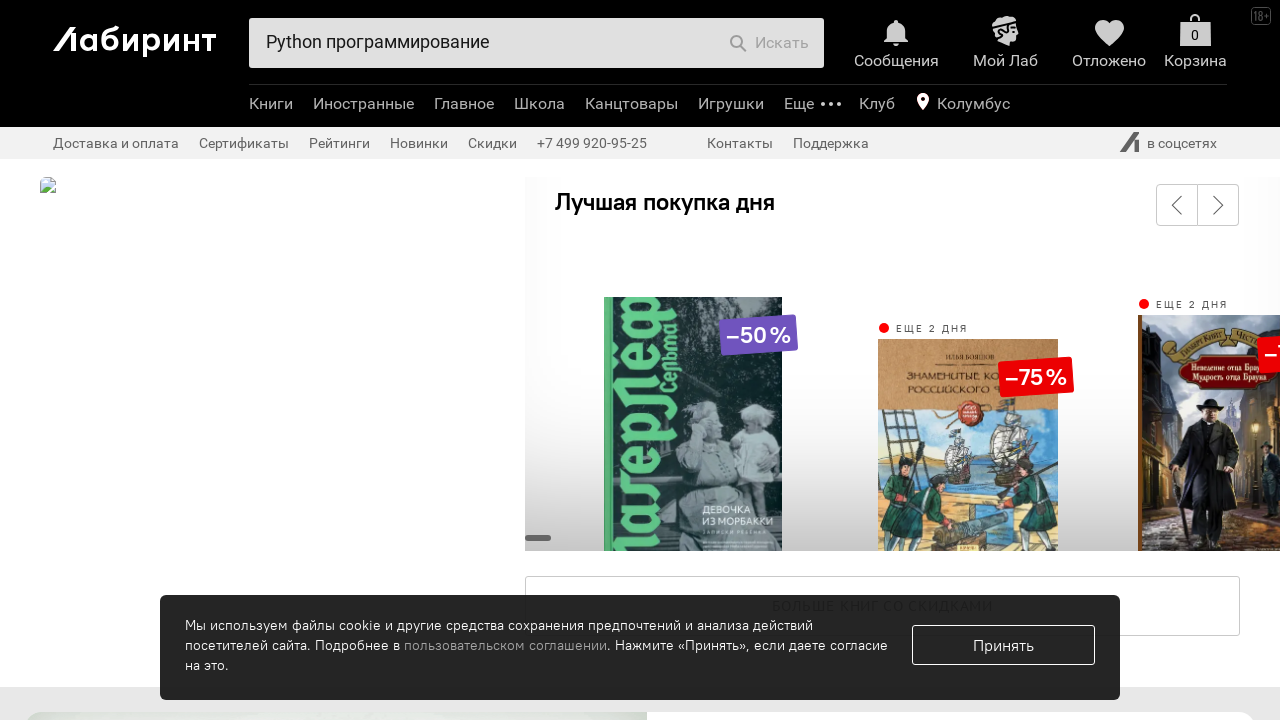

Clicked submit button to search at (769, 43) on button[type='submit']
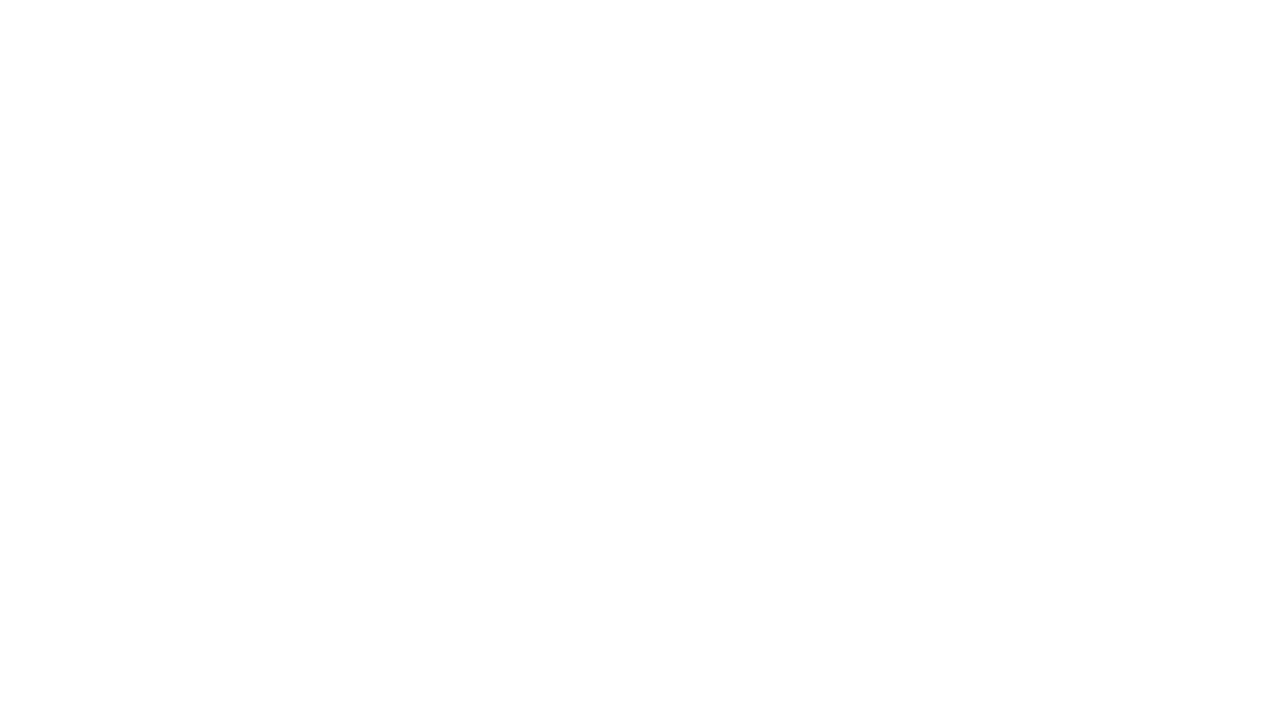

Search results loaded, network idle state reached
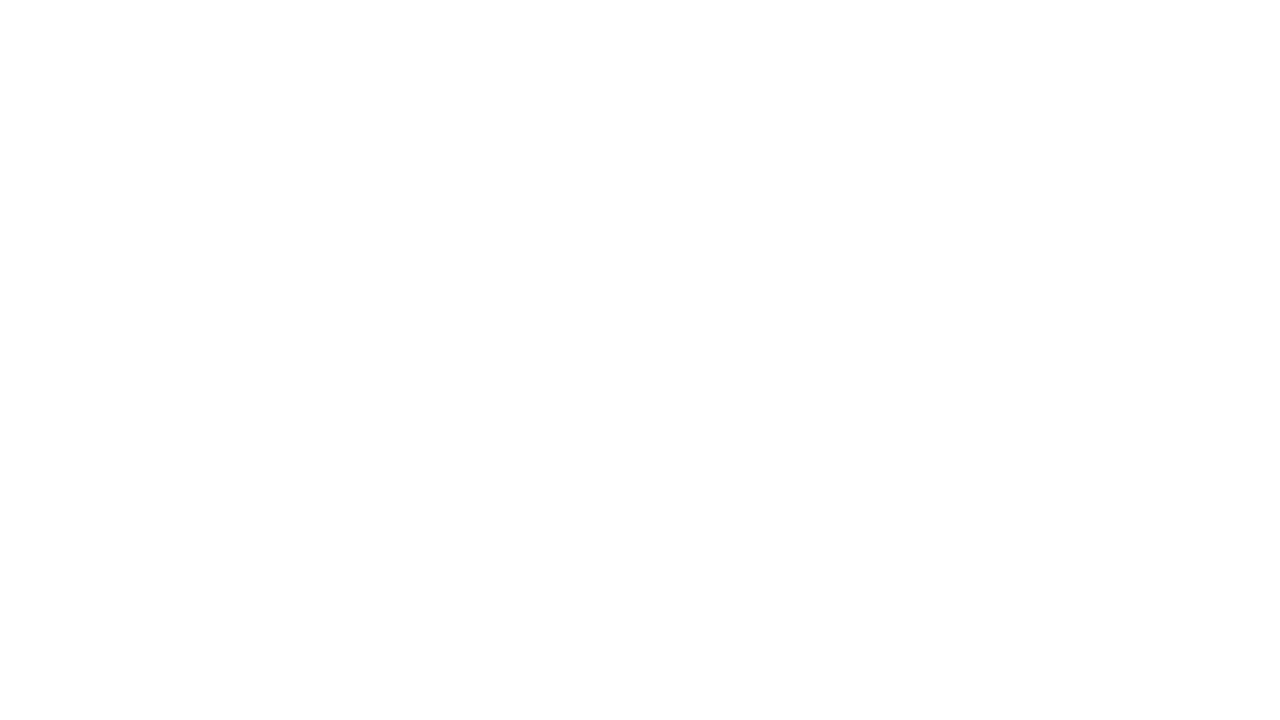

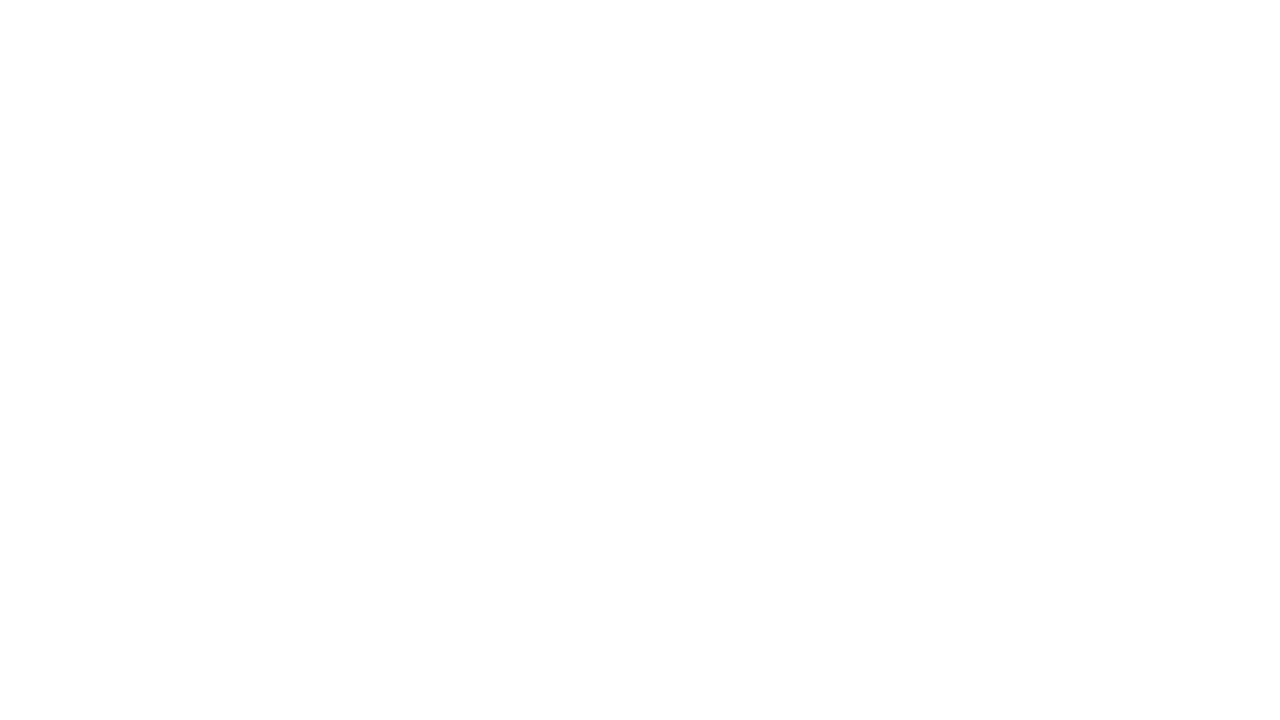